Tests redirect functionality by clicking a redirect link and verifying the browser navigates to the status codes page

Starting URL: https://the-internet.herokuapp.com/redirector

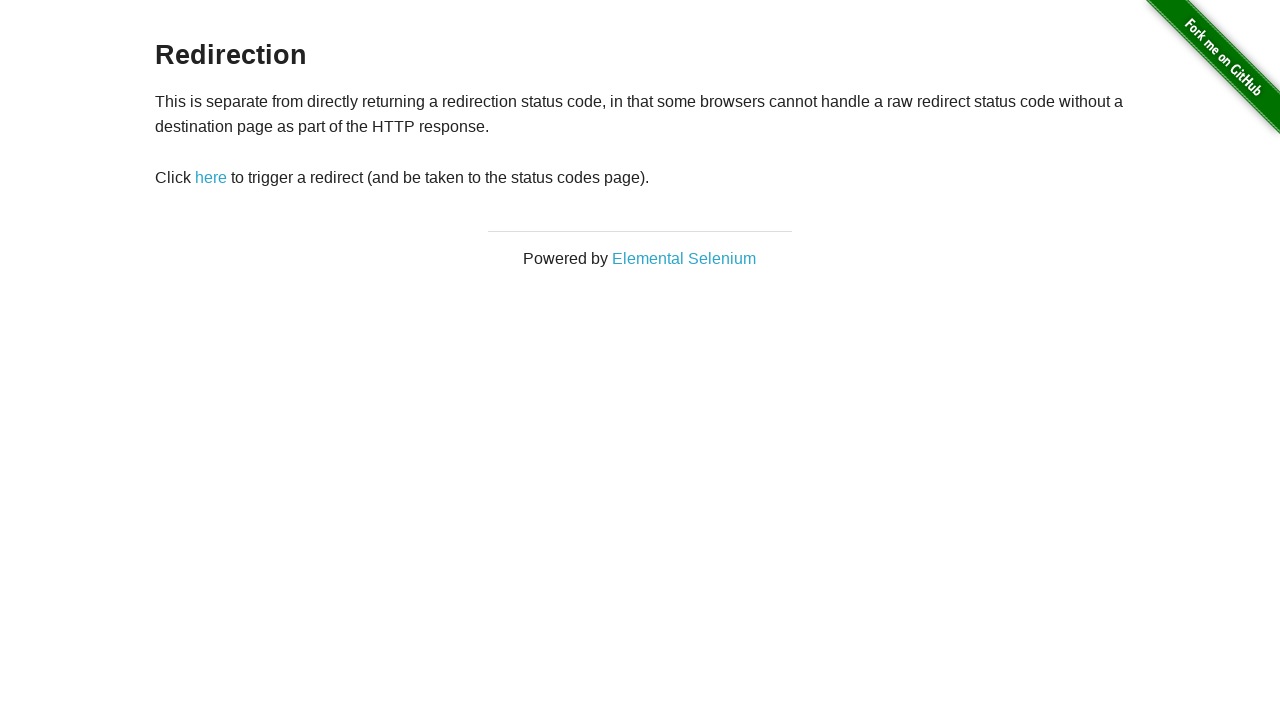

Clicked redirect link at (211, 178) on xpath=//a[@id='redirect']
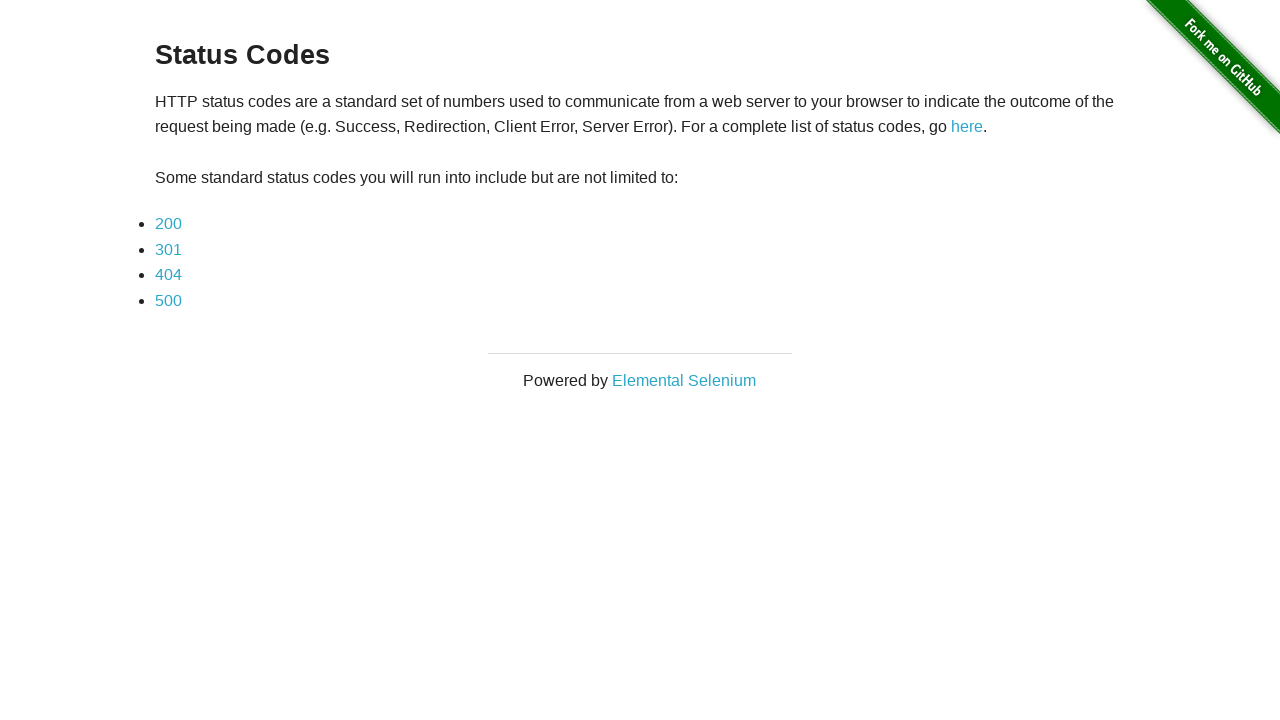

Waited for navigation to status codes page
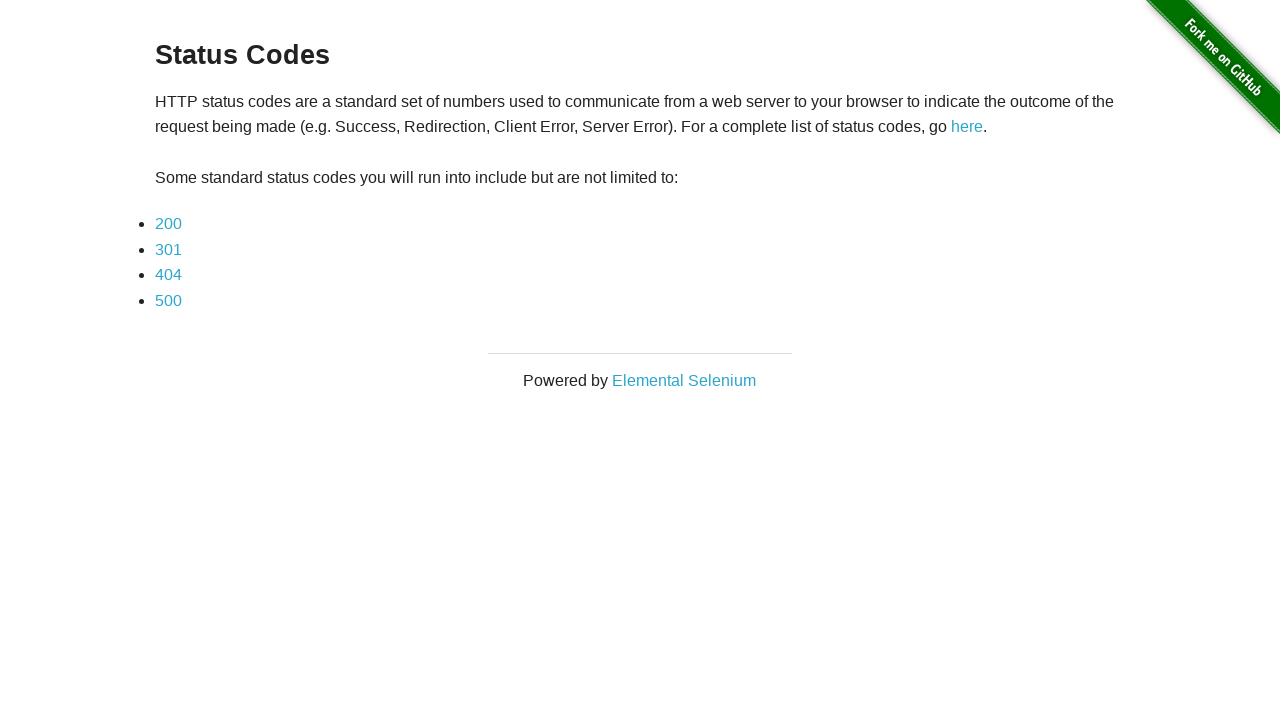

Verified browser navigated to status codes page
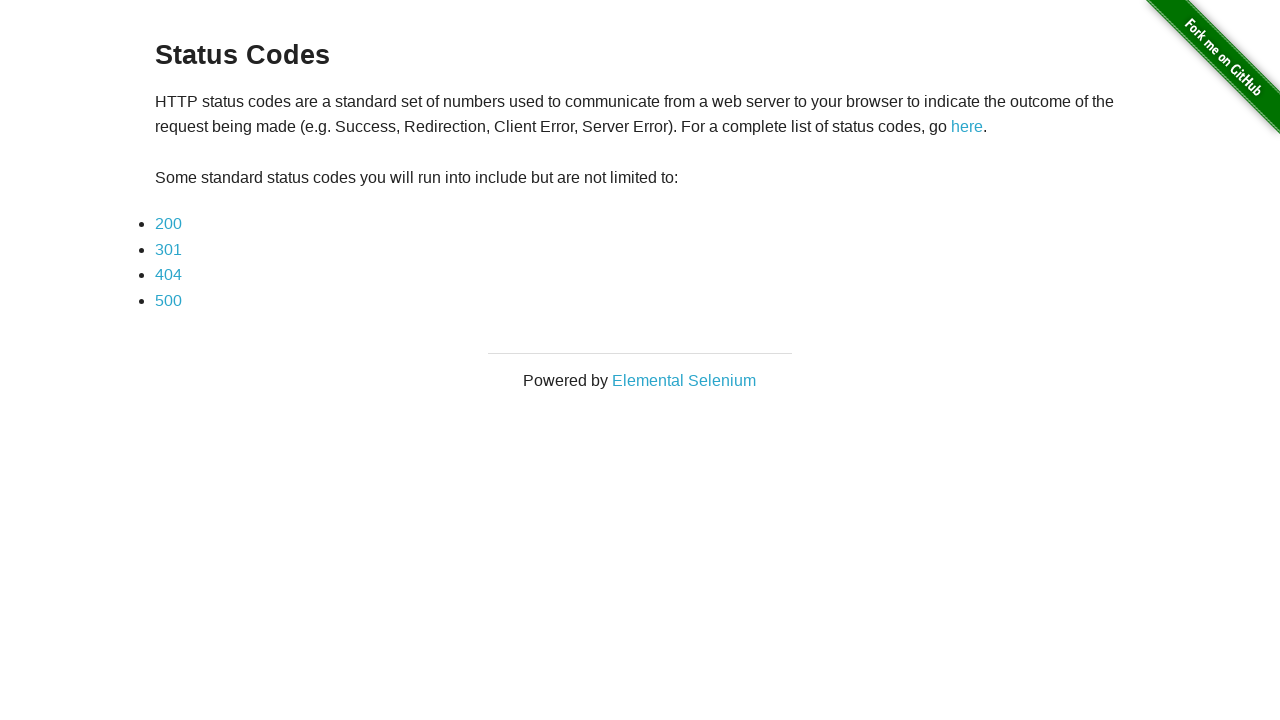

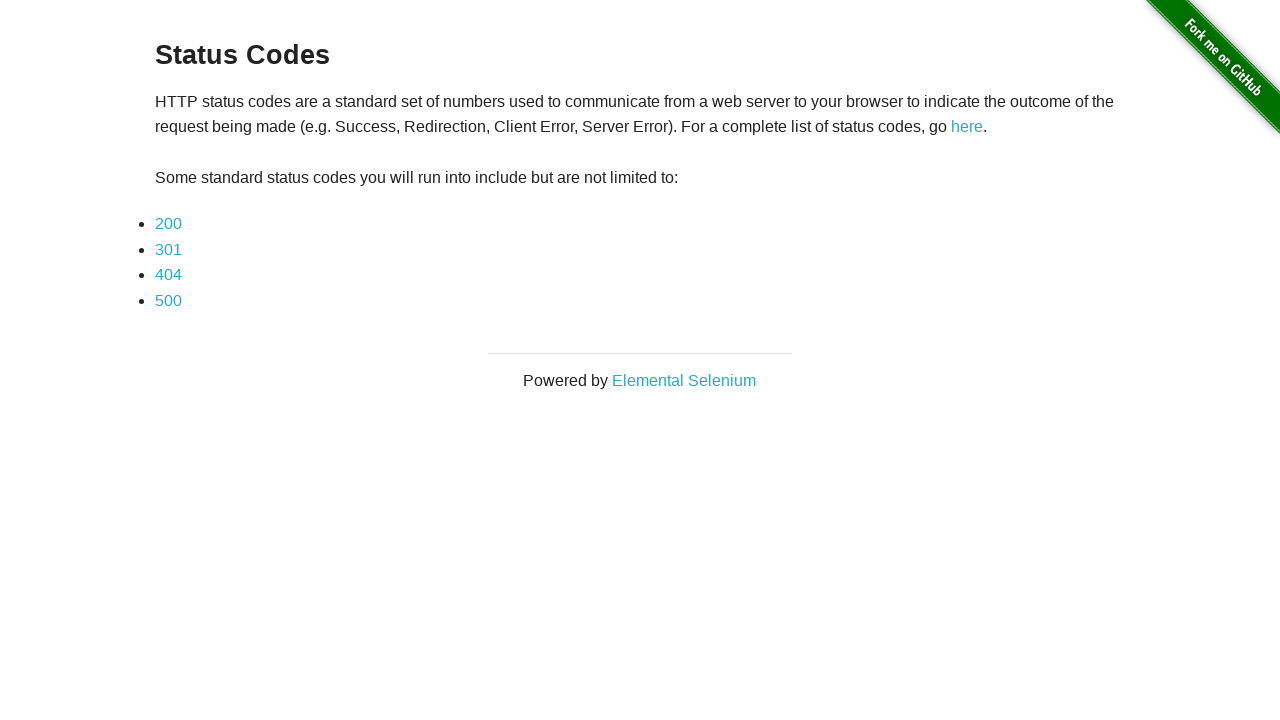